Tests checkbox functionality by checking the first checkbox and unchecking the second checkbox on a demo page

Starting URL: http://the-internet.herokuapp.com/checkboxes

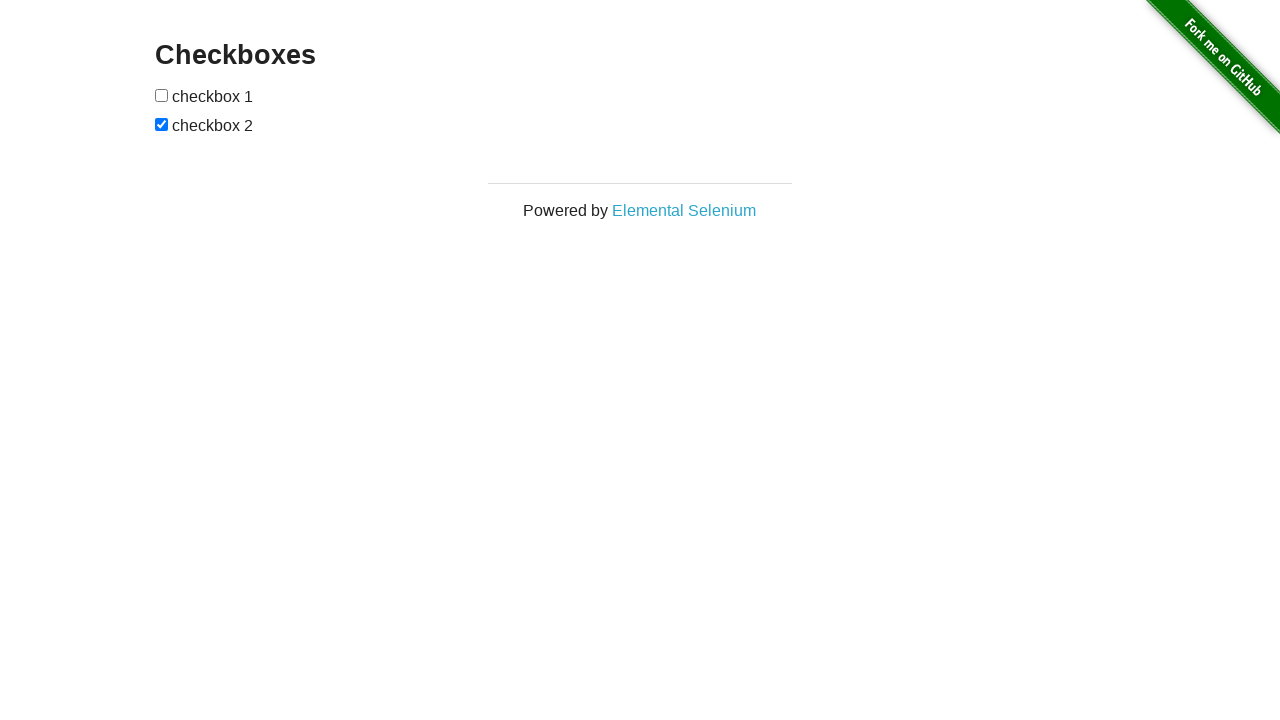

Located first checkbox element
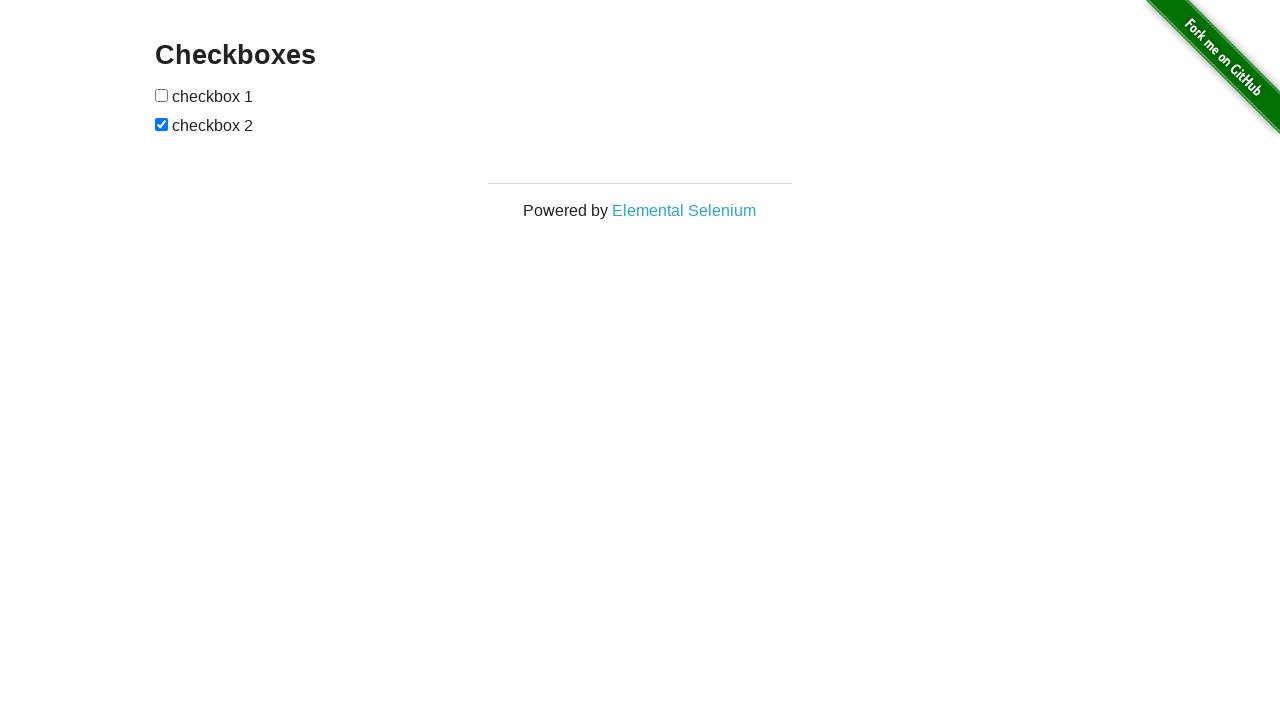

Checked first checkbox status - it was unchecked
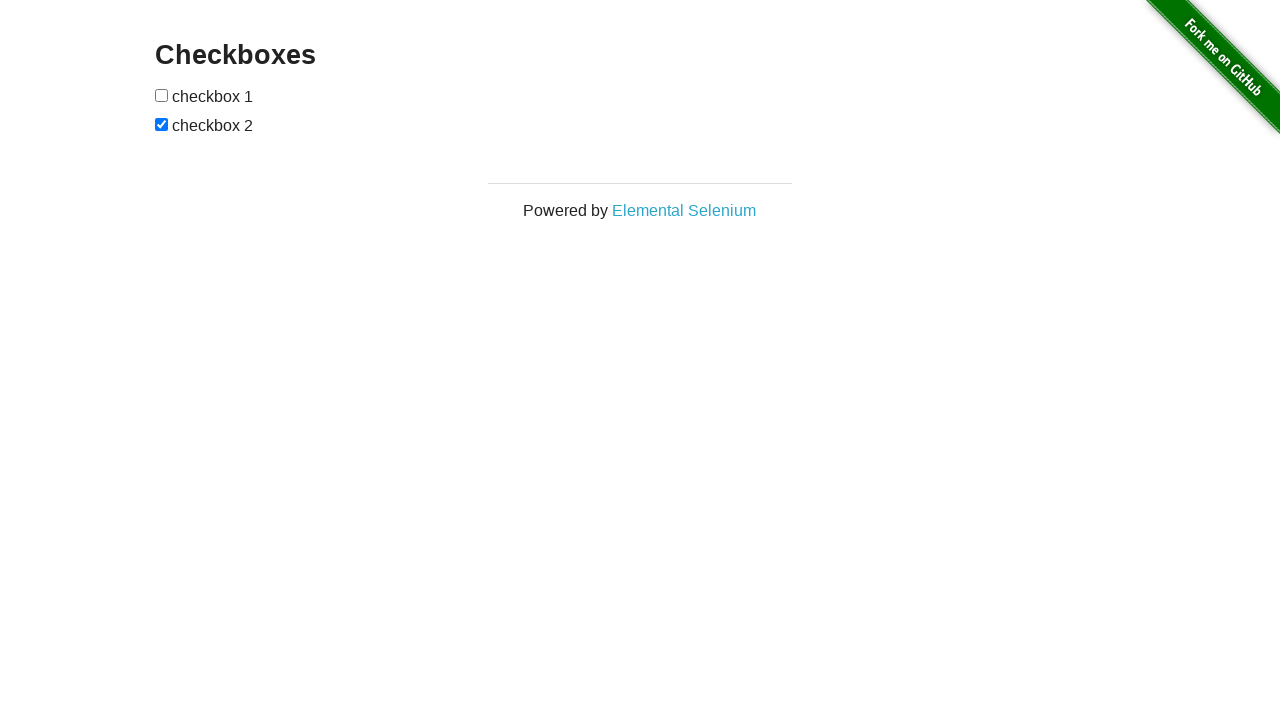

Checked the first checkbox at (162, 95) on xpath=//*[@id='checkboxes']/input[1]
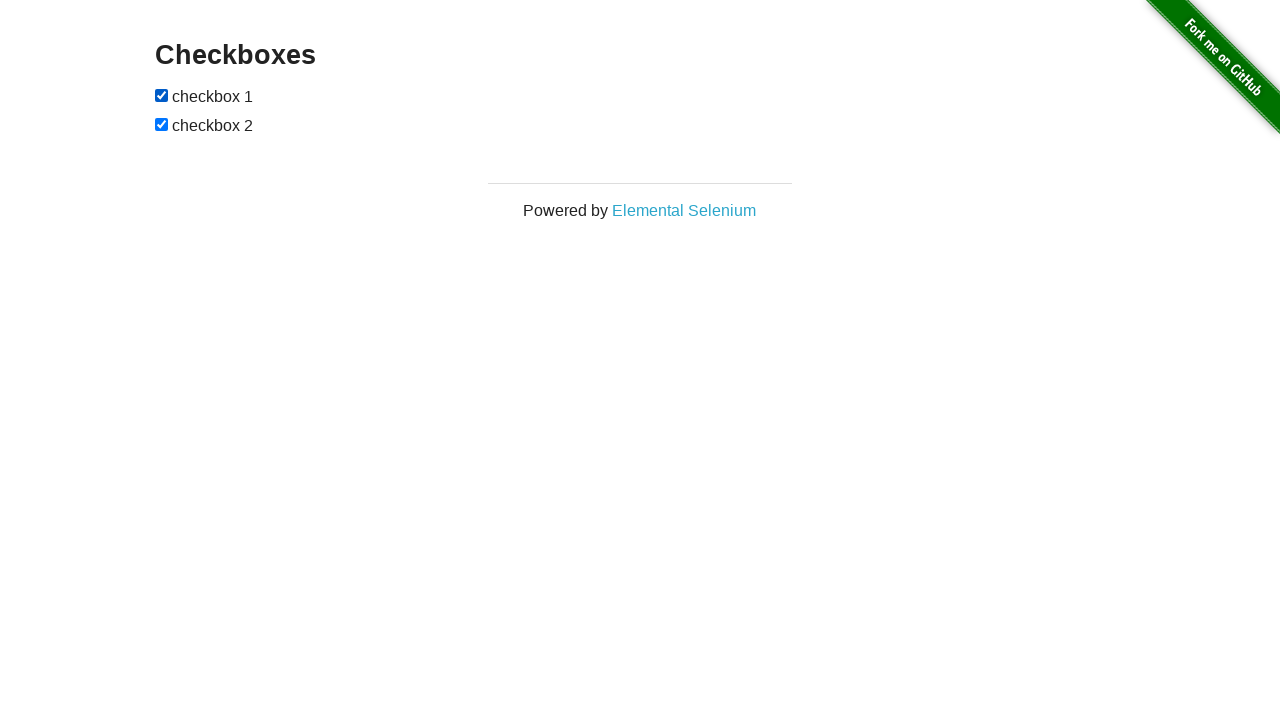

Located second checkbox element
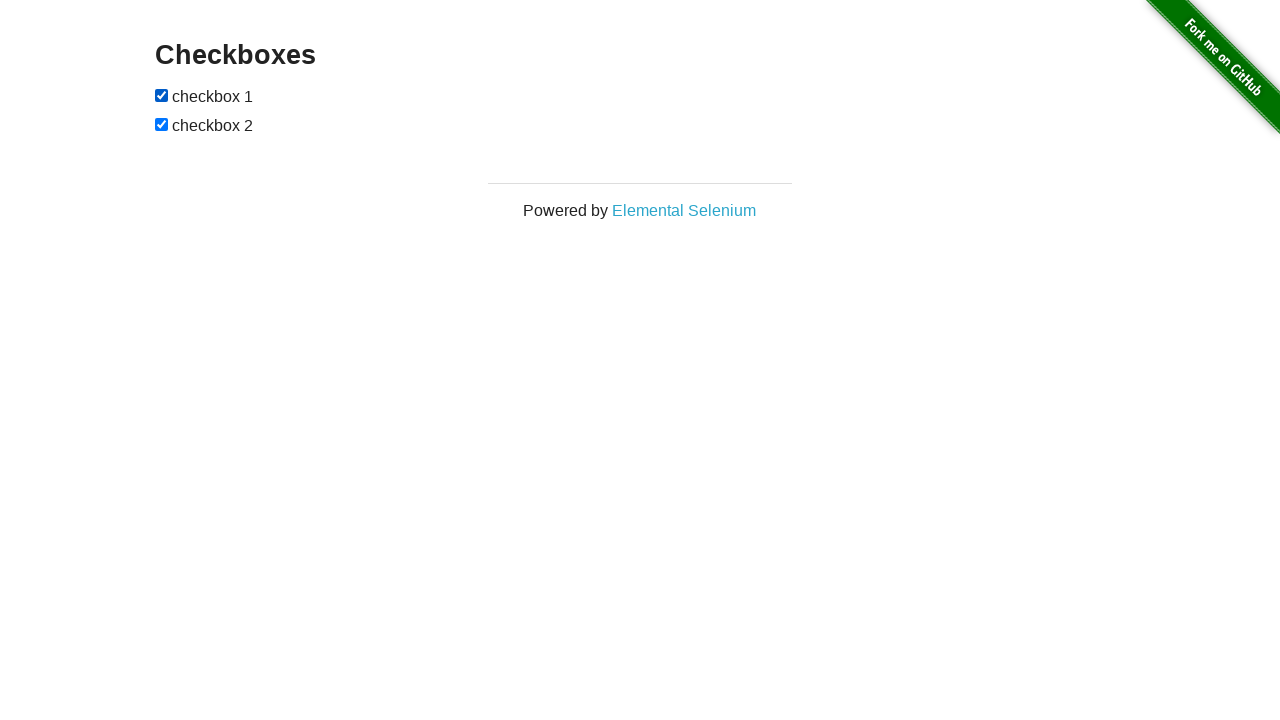

Checked second checkbox status - it was checked
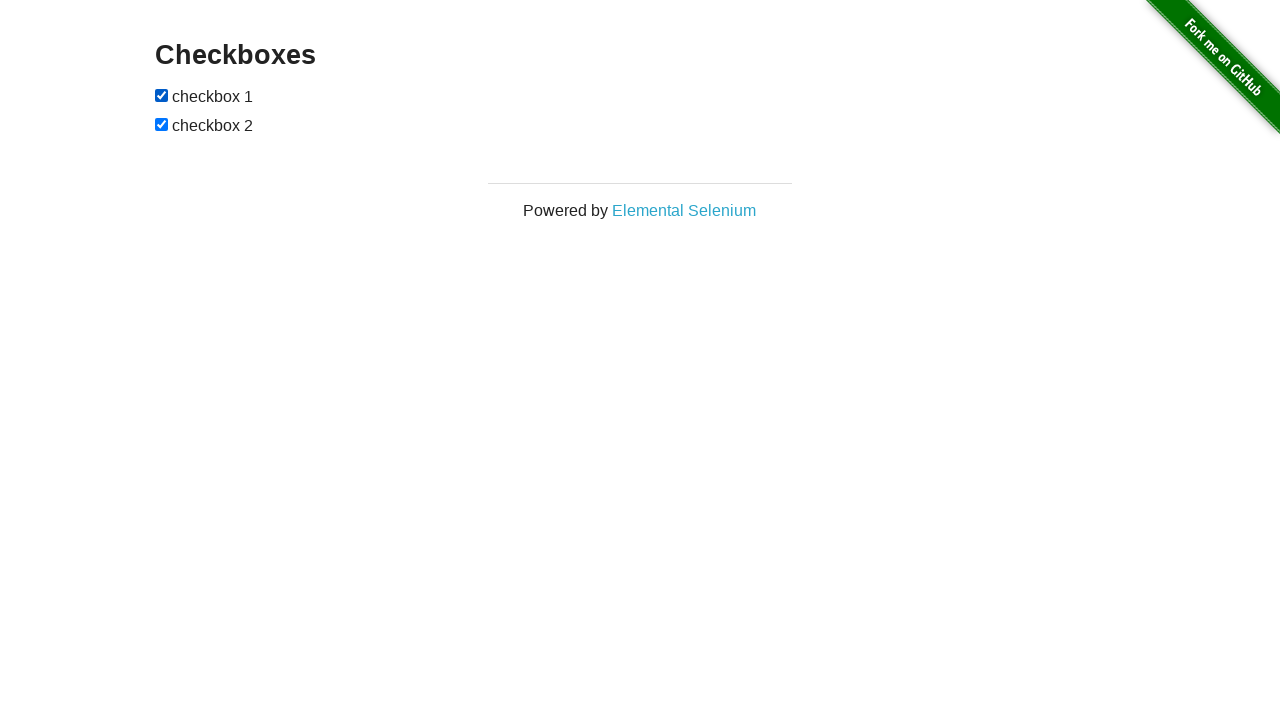

Unchecked the second checkbox at (162, 124) on xpath=//*[@id='checkboxes']/input[2]
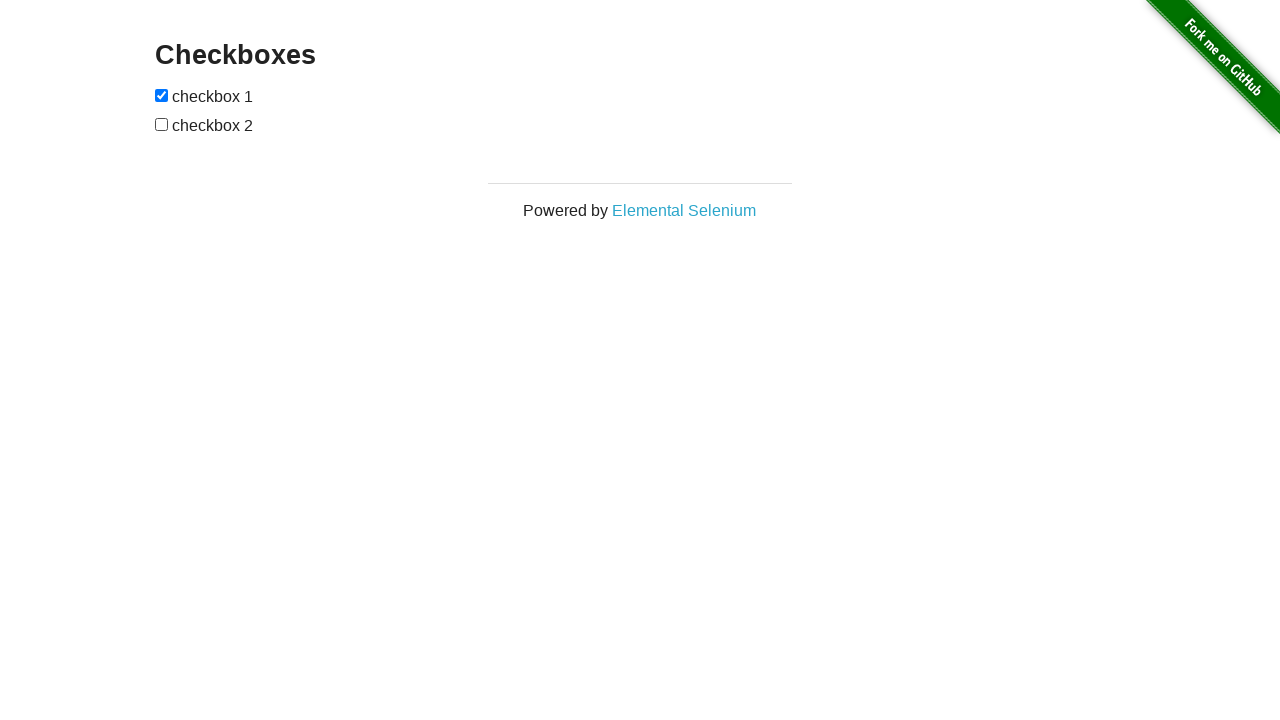

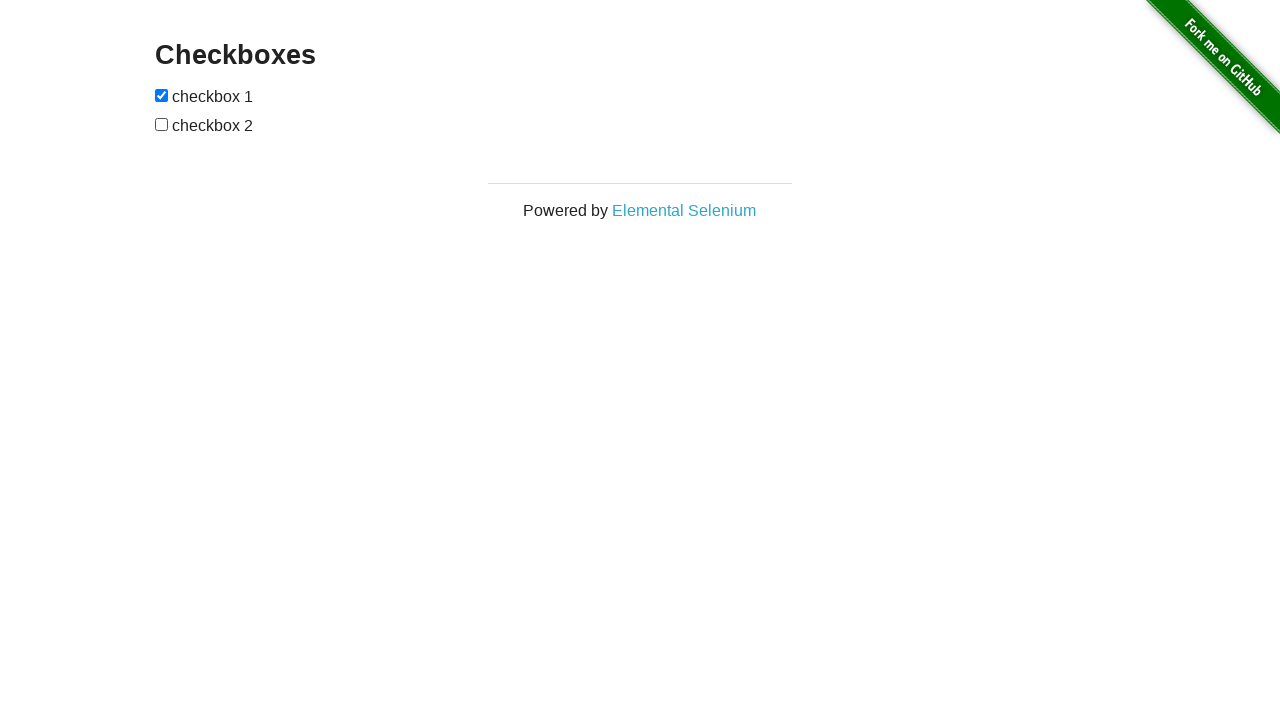